Tests registration form validation when confirm email does not match the original email

Starting URL: https://alada.vn/tai-khoan/dang-ky.html

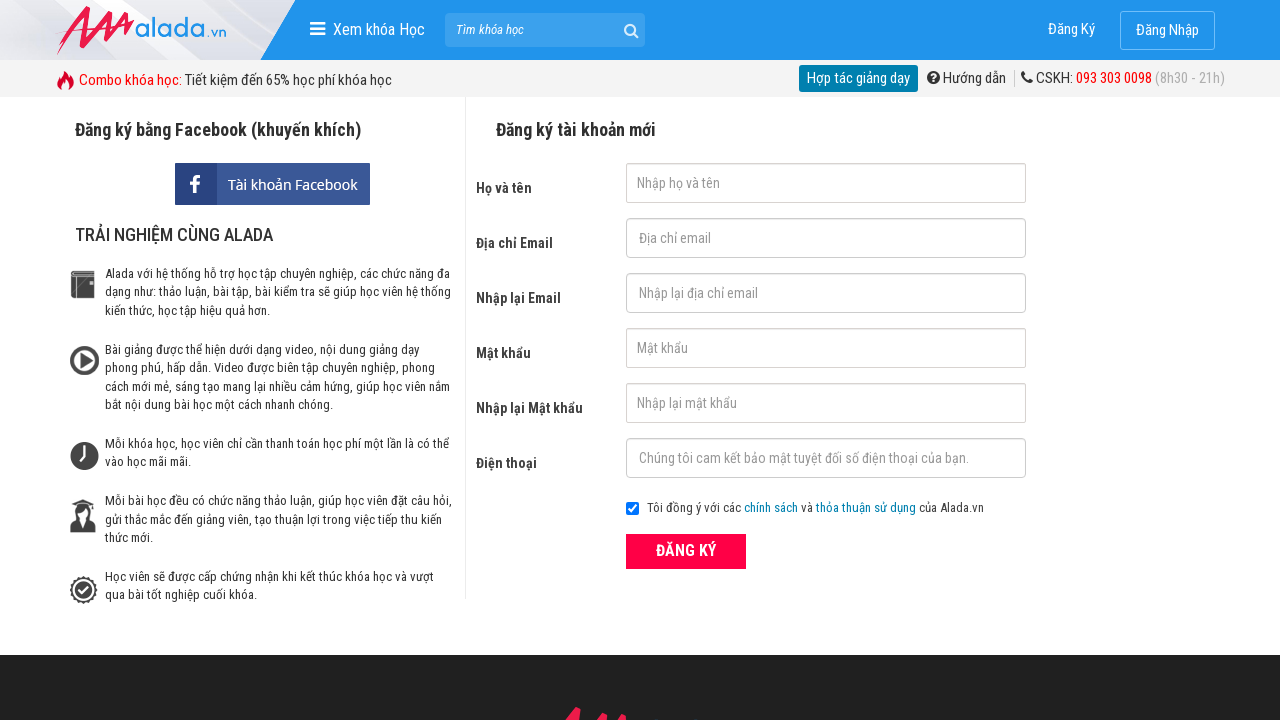

Filled first name field with 'Test User' on #txtFirstname
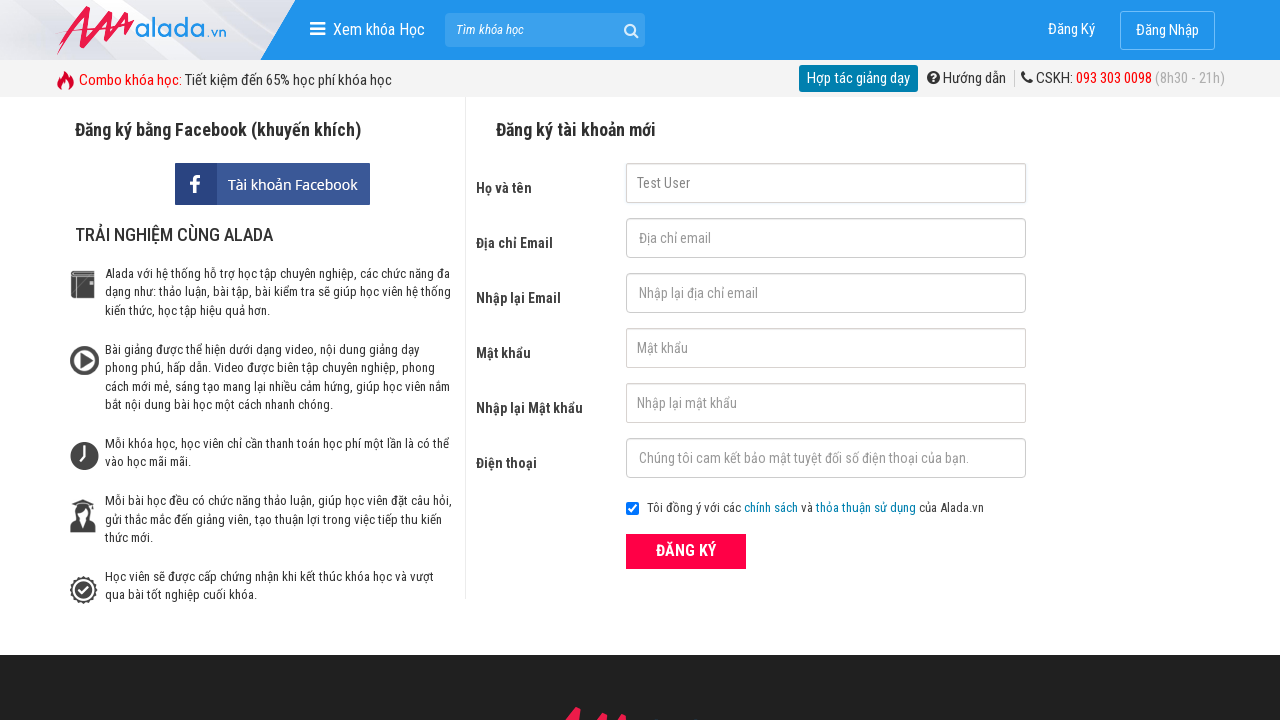

Filled email field with 'email@email.com' on #txtEmail
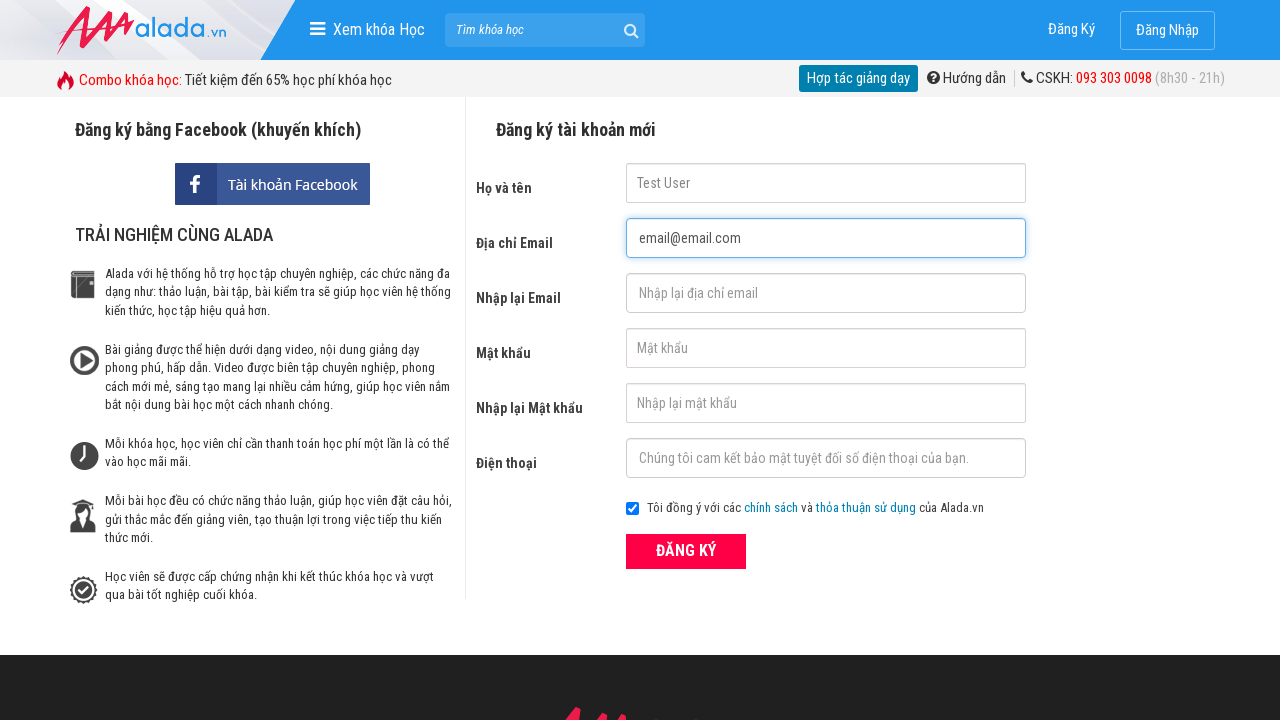

Filled confirm email field with mismatched email 'email123@email.com' on #txtCEmail
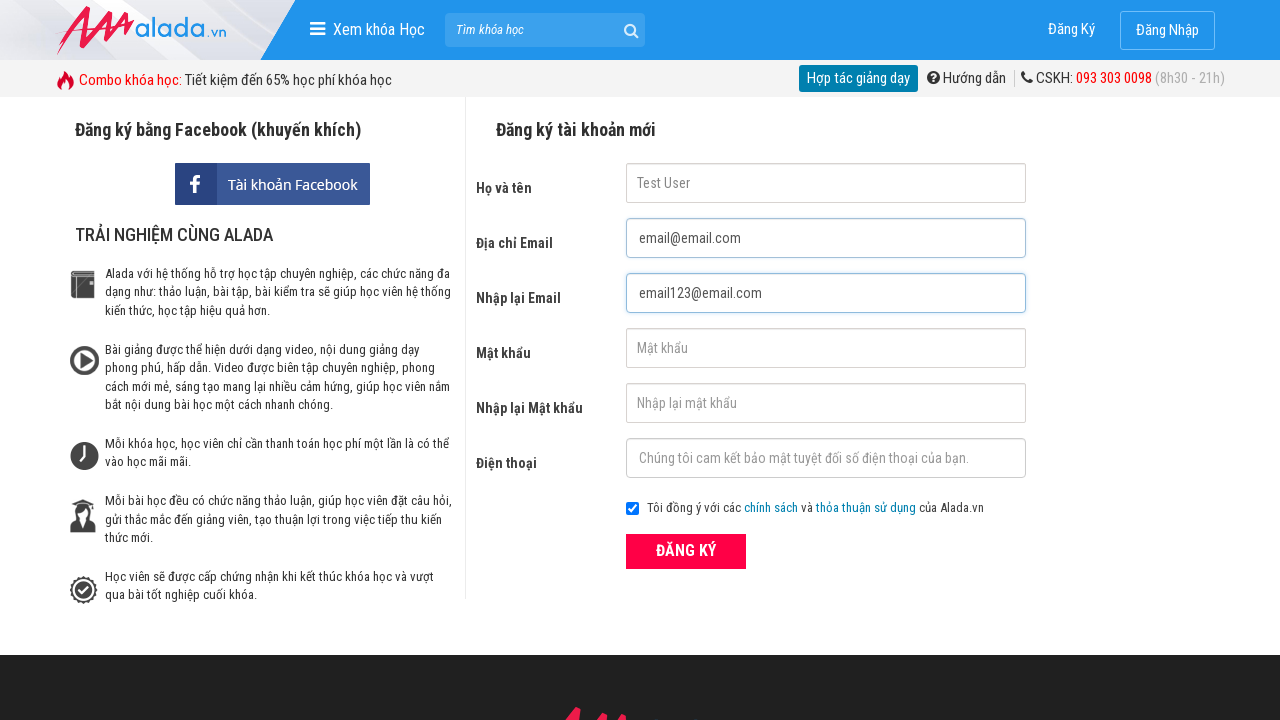

Filled password field with 'Password123' on #txtPassword
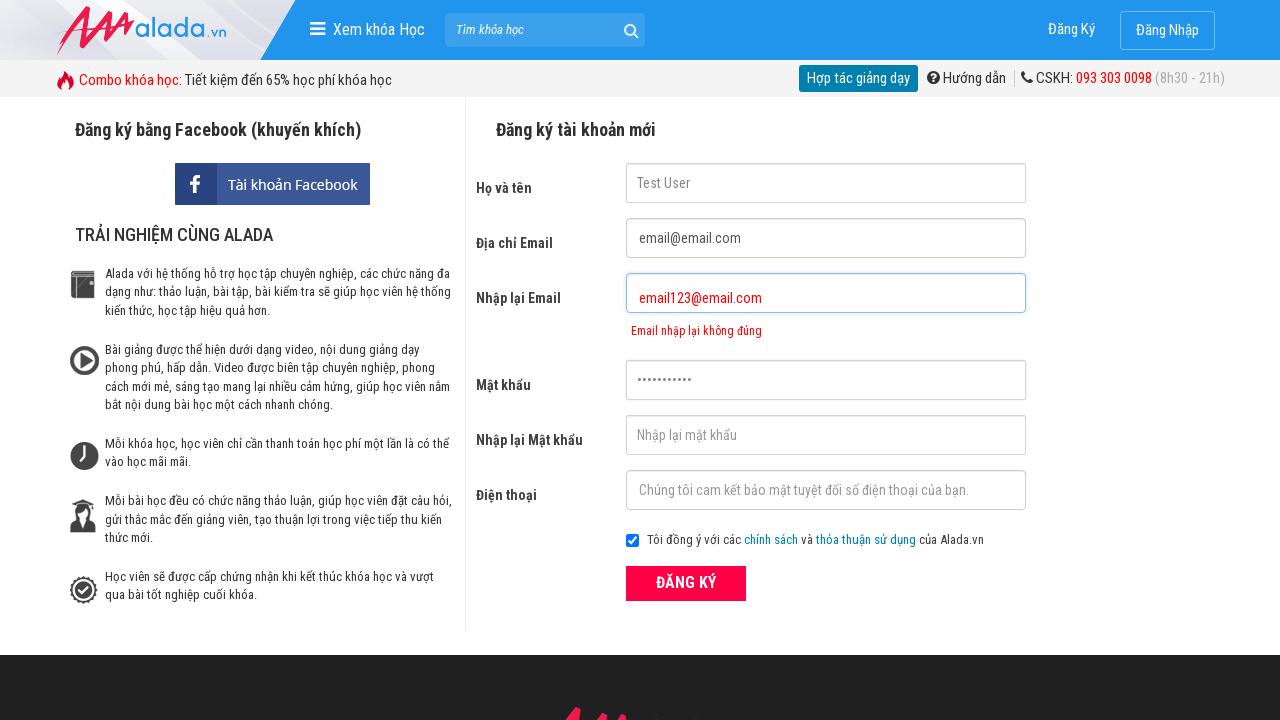

Filled confirm password field with 'Password123' on #txtCPassword
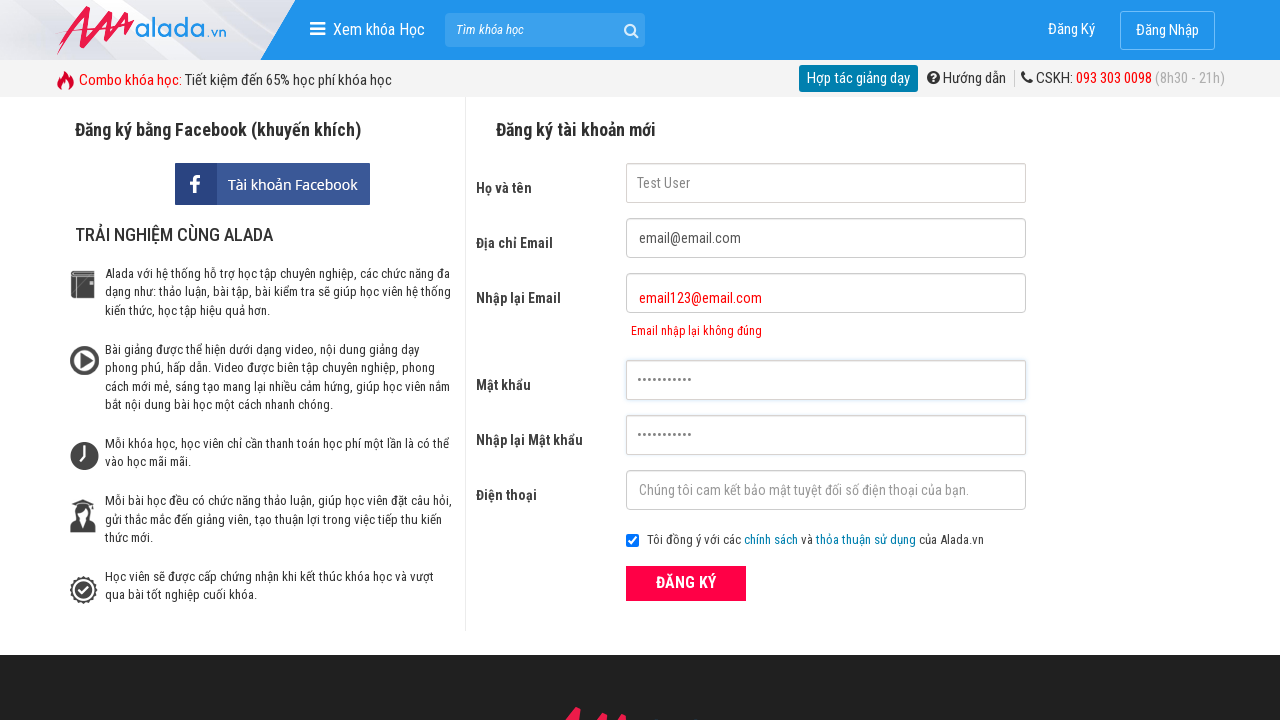

Filled phone number field with '0123456789' on #txtPhone
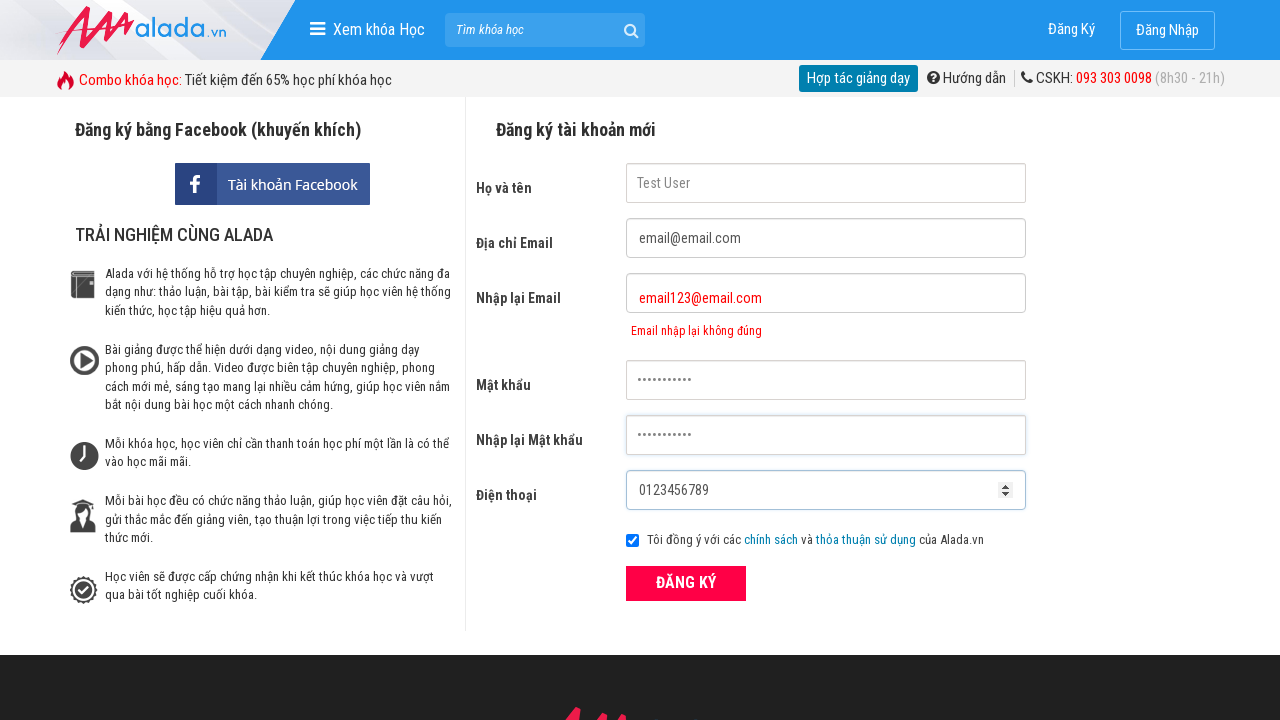

Clicked ĐĂNG KÝ (register) button to submit form at (686, 583) on xpath=//button[@type='submit' and text()='ĐĂNG KÝ']
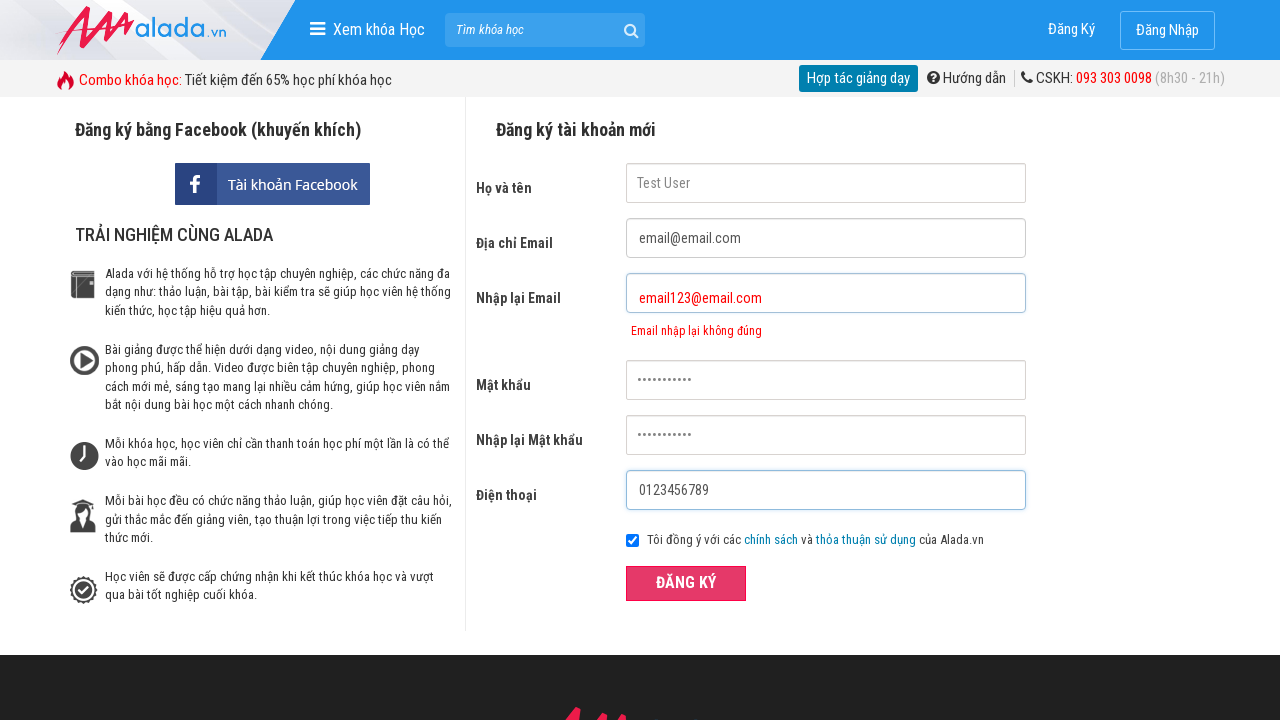

Confirm email error message appeared, validating mismatched emails are rejected
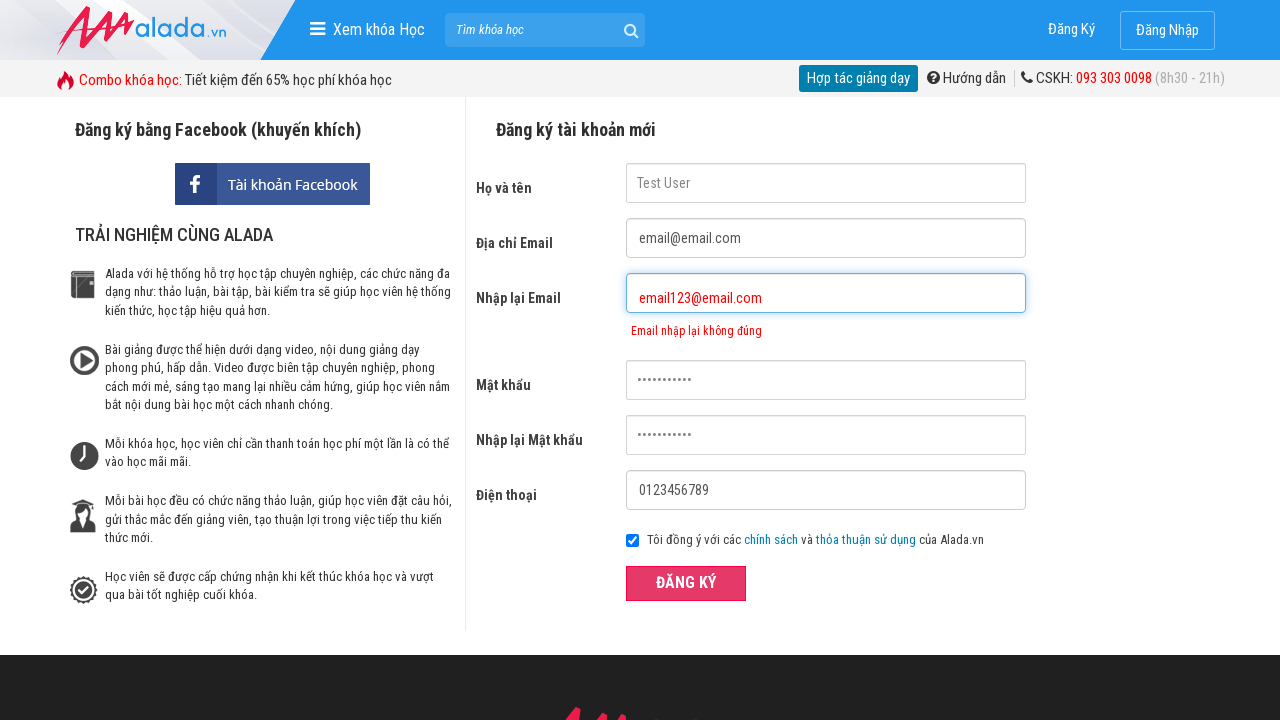

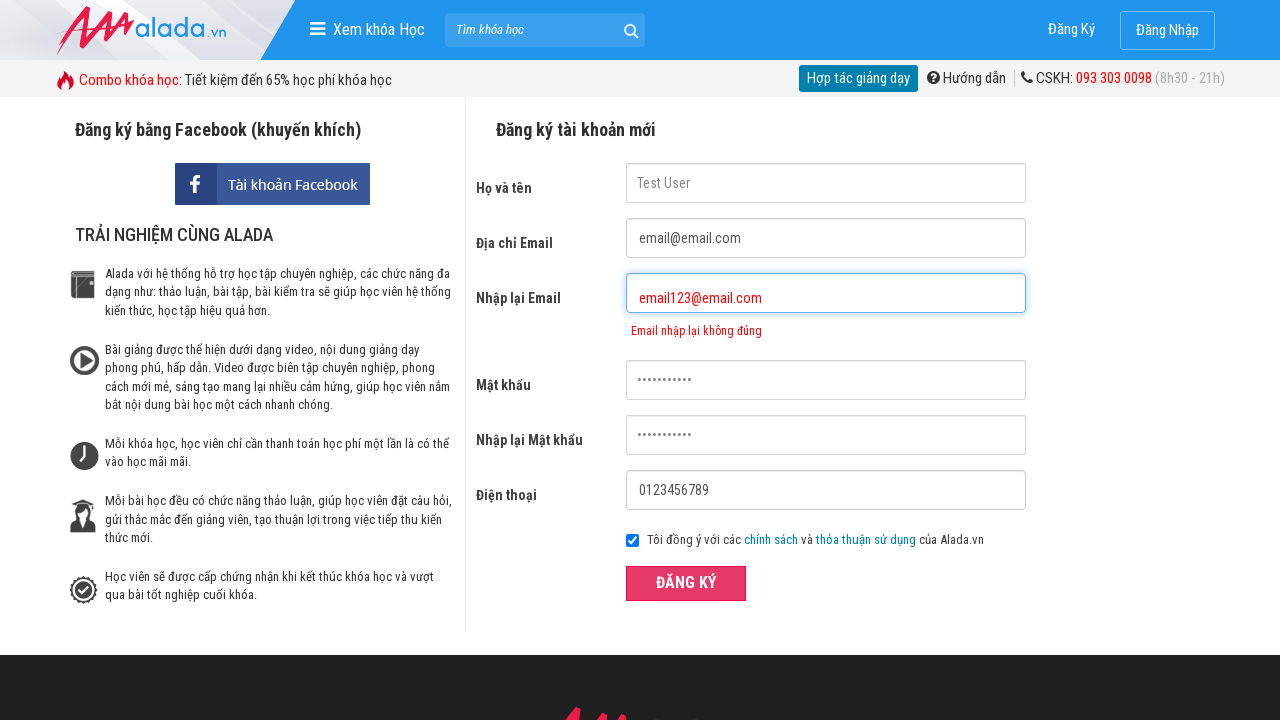